Tests the calculator's subtraction functionality by entering a multi-digit subtraction operation and verifying the result

Starting URL: https://www.calculator.net

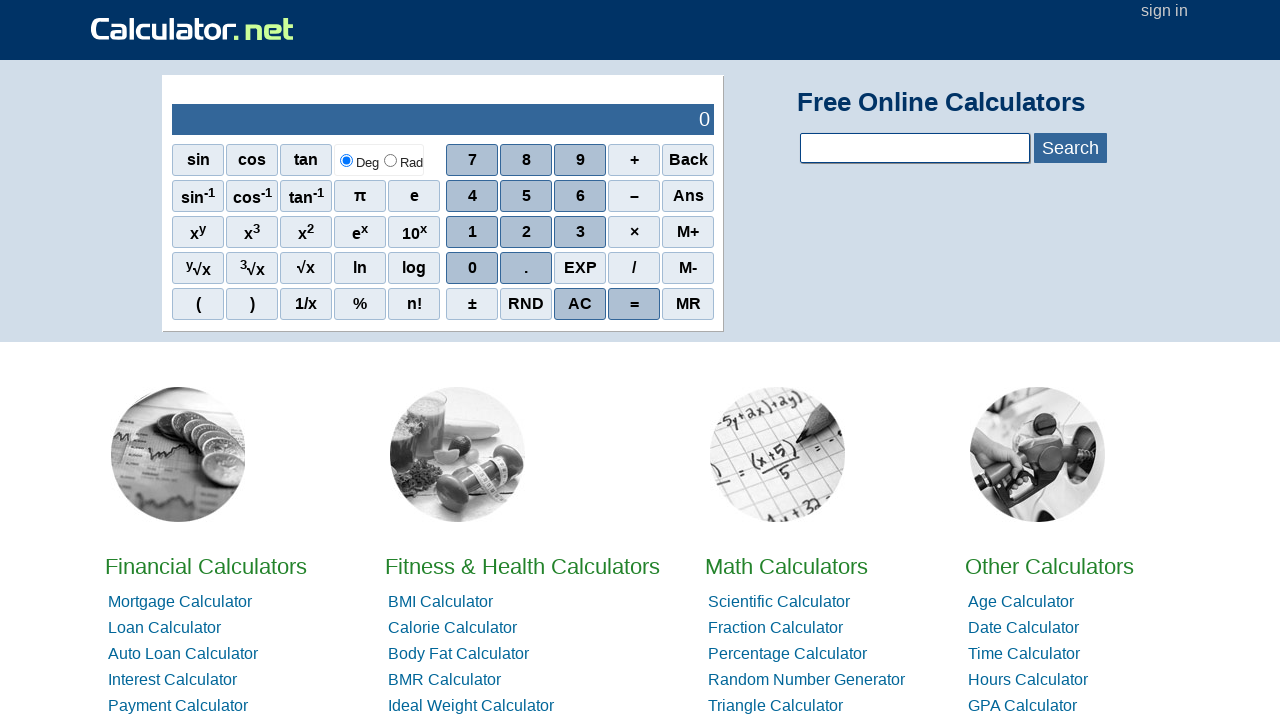

Clicked digit 2 at (526, 232) on xpath=//span[contains(text(),'2')]
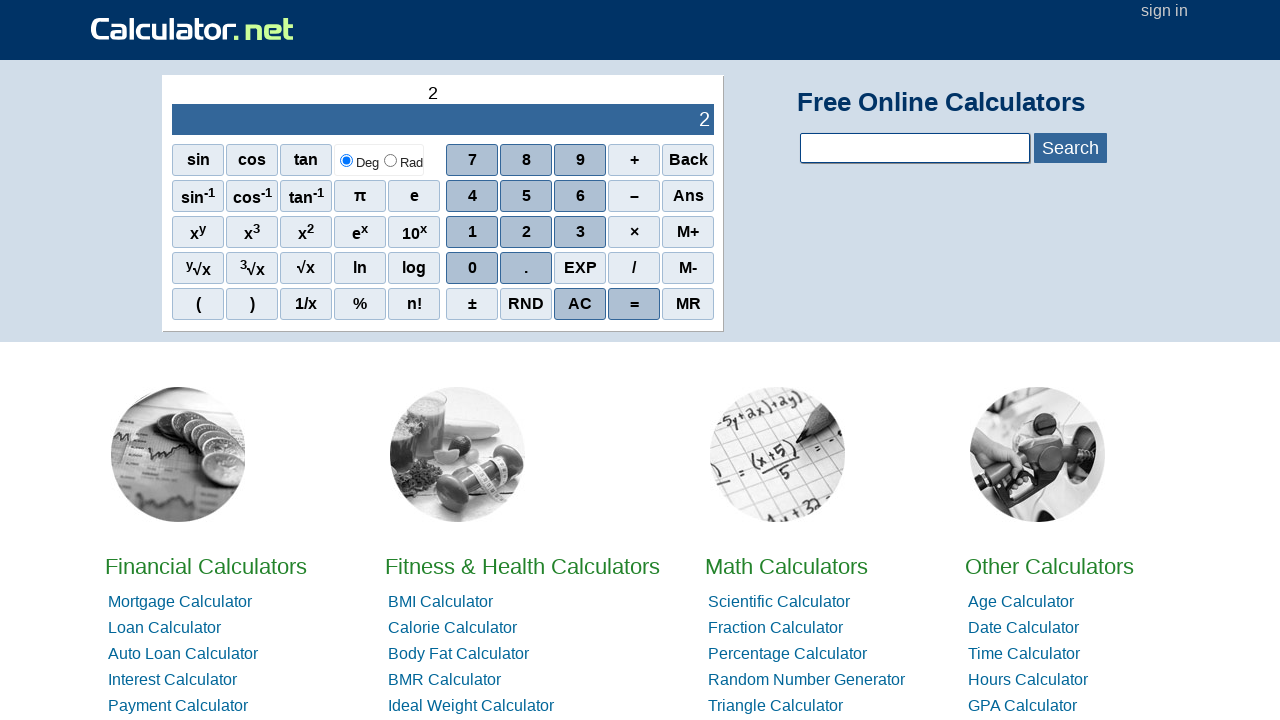

Clicked digit 3 at (580, 232) on xpath=//span[contains(text(),'3')]
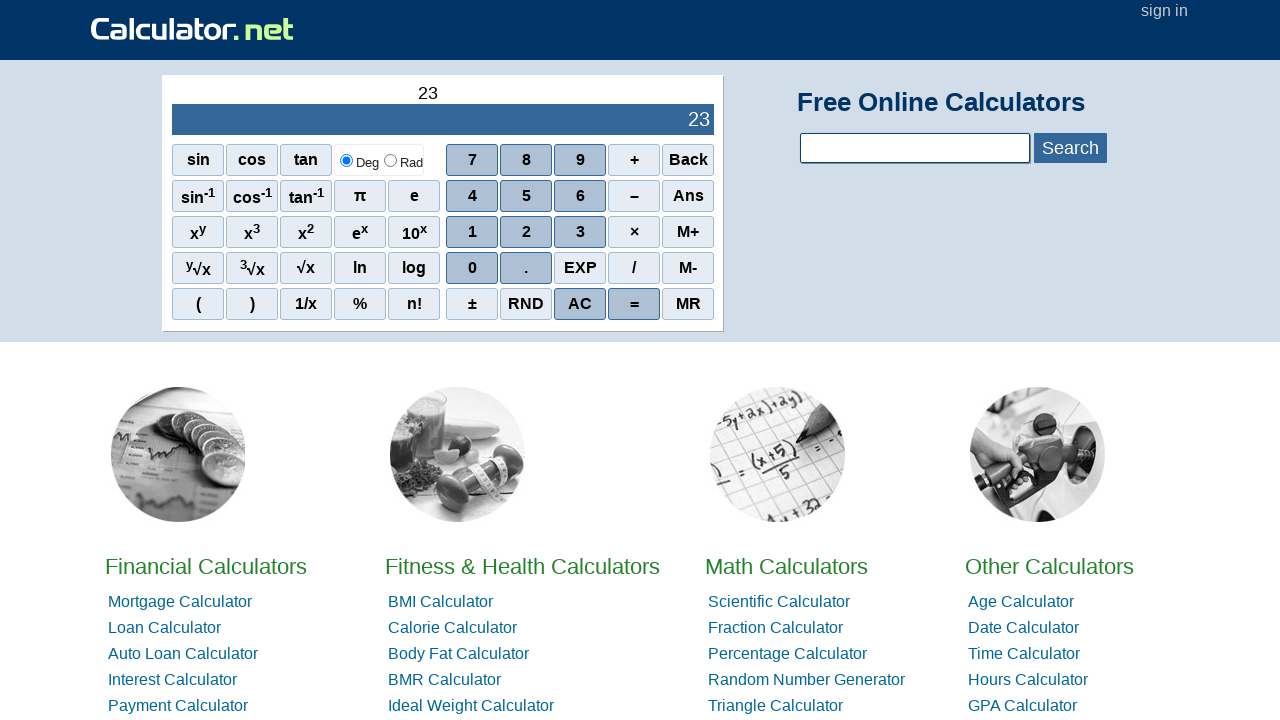

Clicked digit 4 at (472, 196) on xpath=//span[contains(text(),'4')]
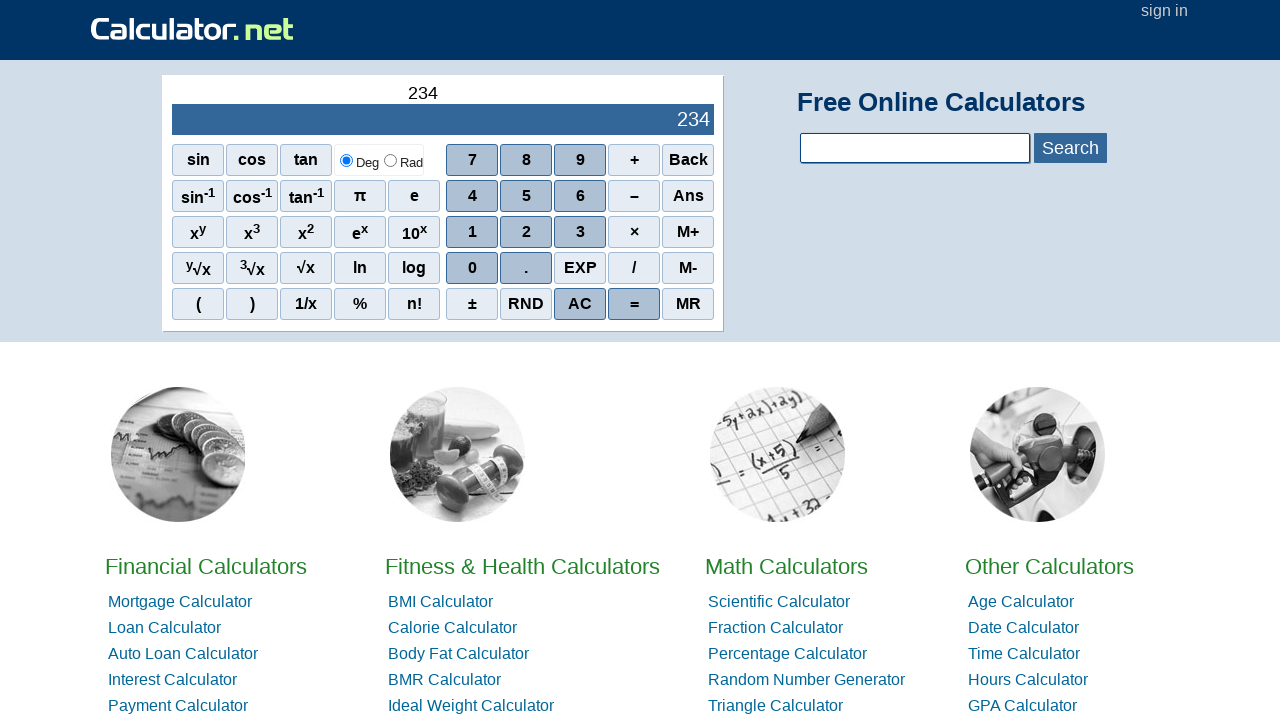

Clicked digit 8 at (526, 160) on xpath=//span[contains(text(),'8')]
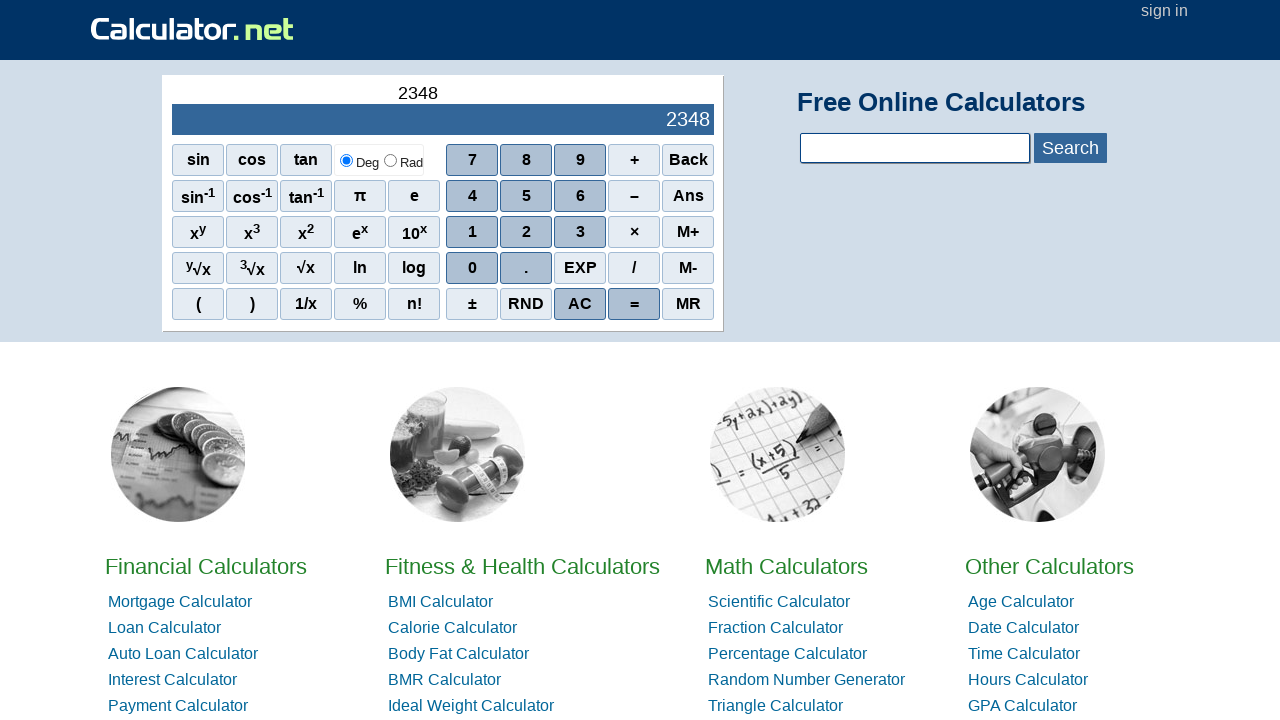

Clicked digit 2 at (526, 232) on xpath=//span[contains(text(),'2')]
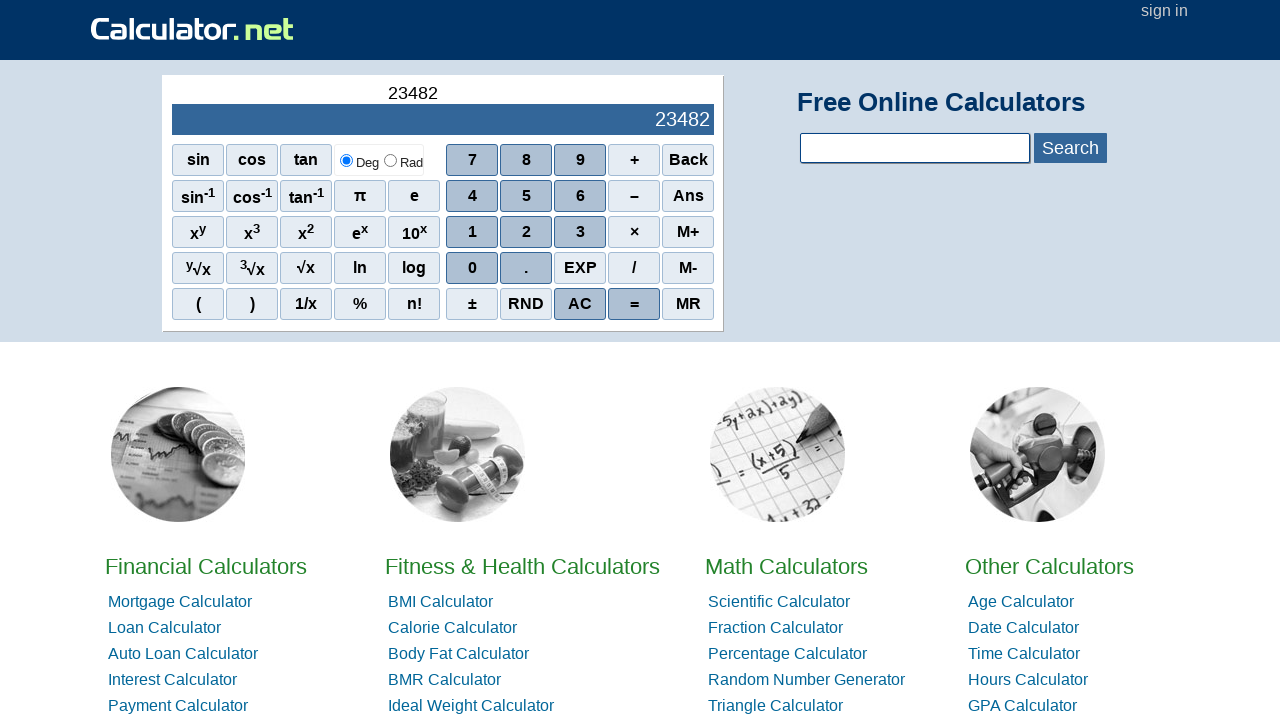

Clicked digit 3 at (580, 232) on xpath=//span[contains(text(),'3')]
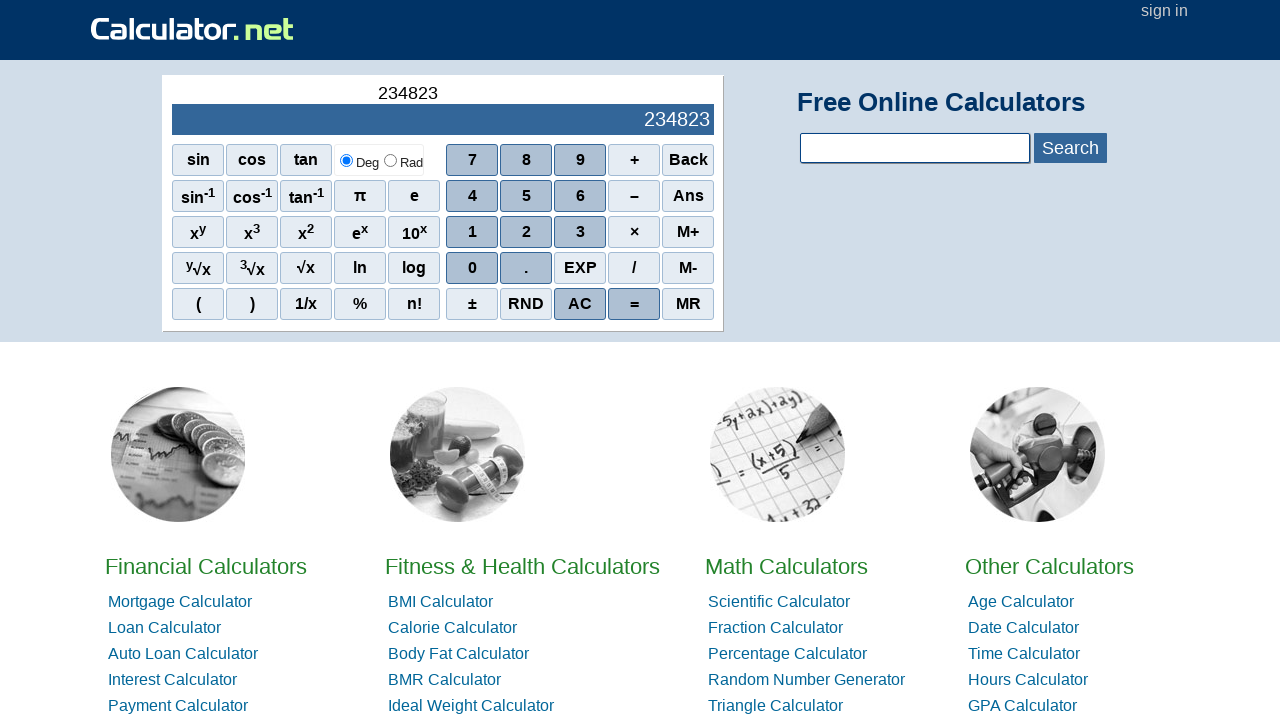

Clicked minus operator at (634, 196) on xpath=//span[contains(text(),'–')]
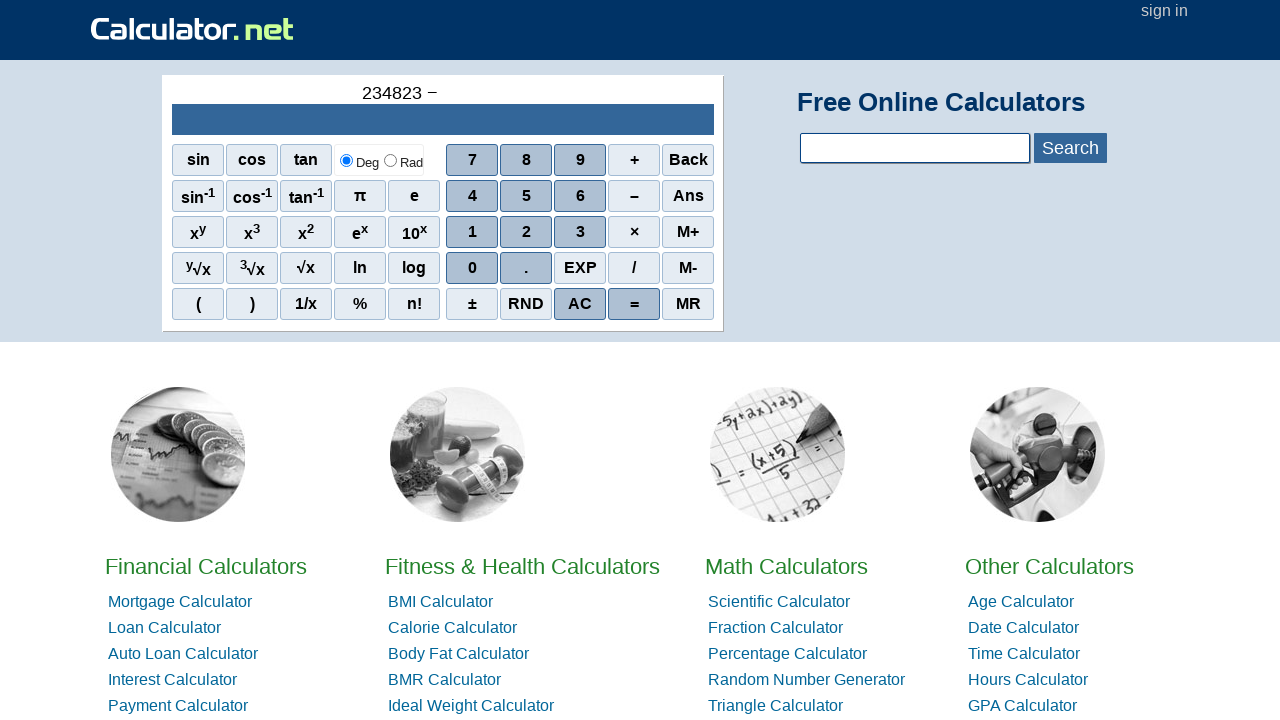

Clicked minus operator again at (634, 196) on xpath=//span[contains(text(),'–')]
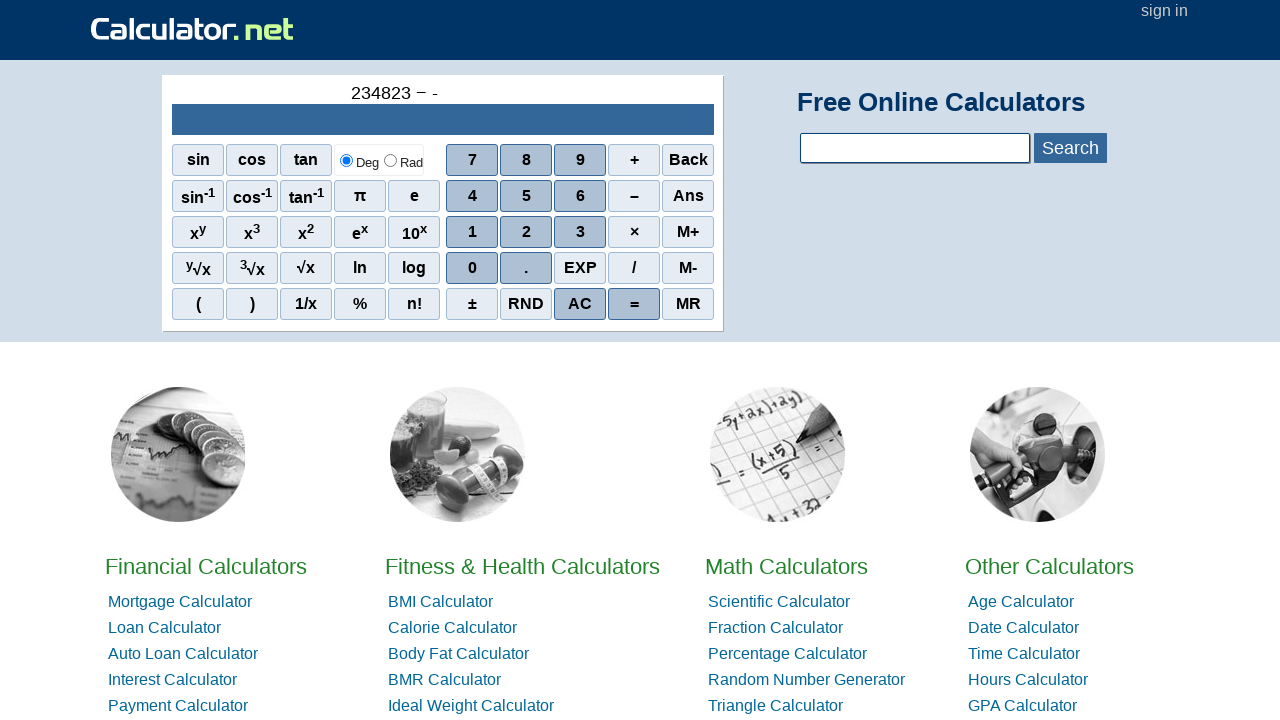

Clicked digit 2 at (526, 232) on xpath=//span[contains(text(),'2')]
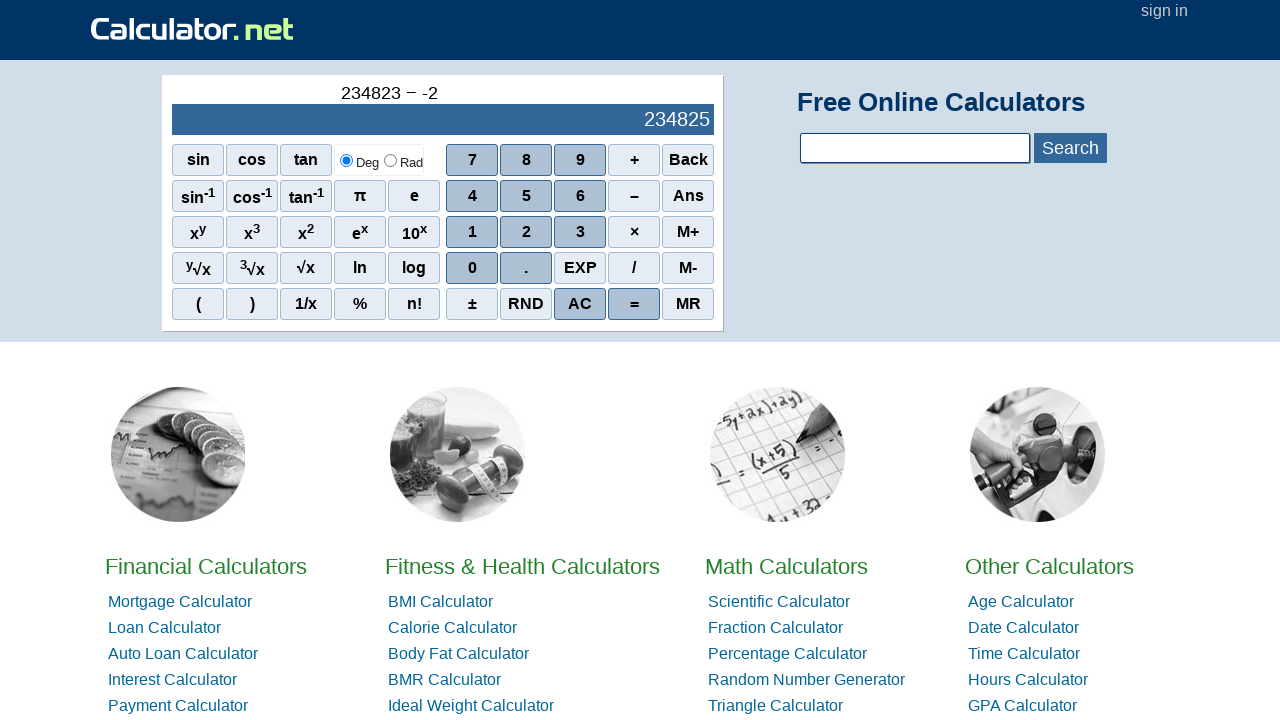

Clicked digit 3 at (580, 232) on xpath=//span[contains(text(),'3')]
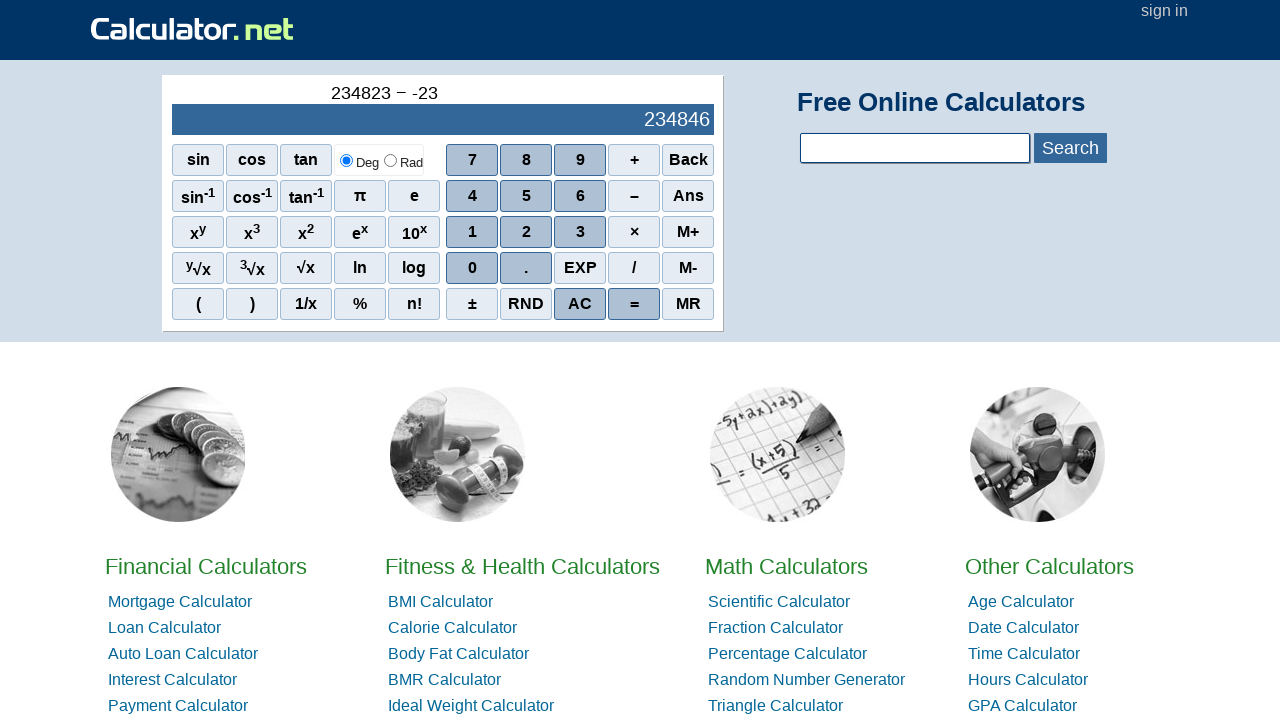

Clicked digit 9 at (472, 268) on xpath=//tbody/tr[2]/td[2]/div[1]/div[4]/span[1]
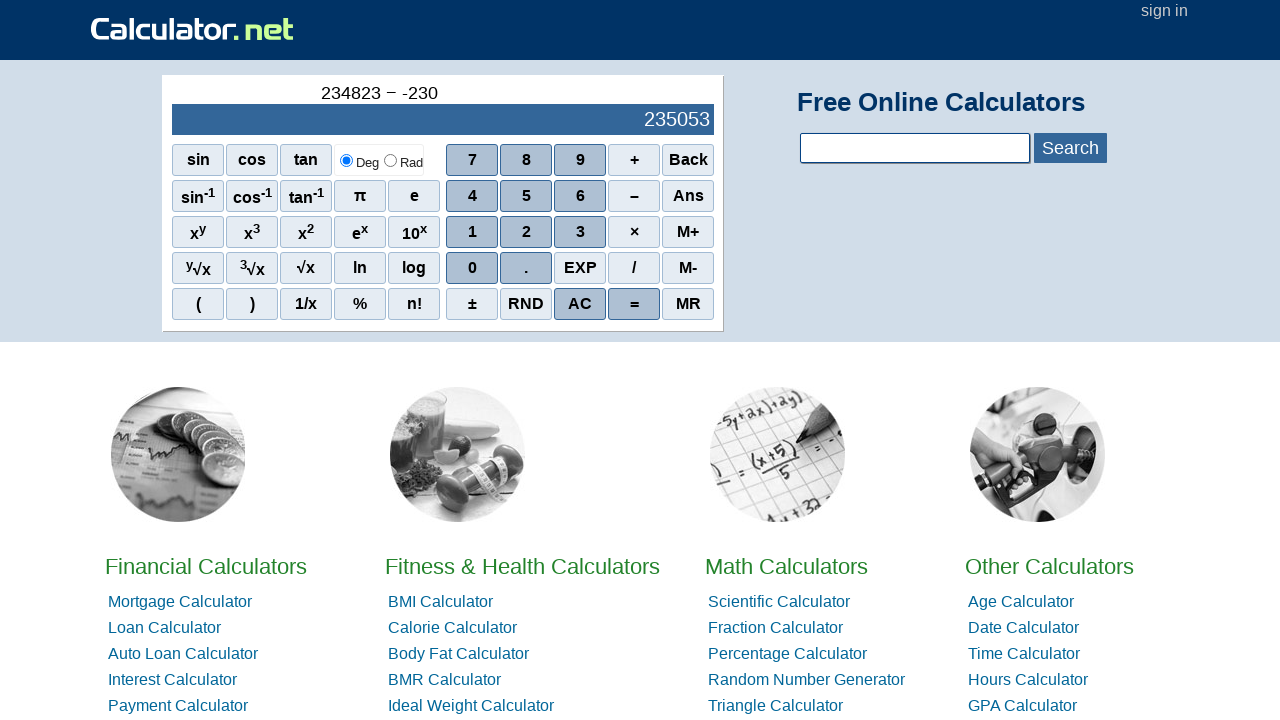

Clicked digit 4 at (472, 196) on xpath=//span[contains(text(),'4')]
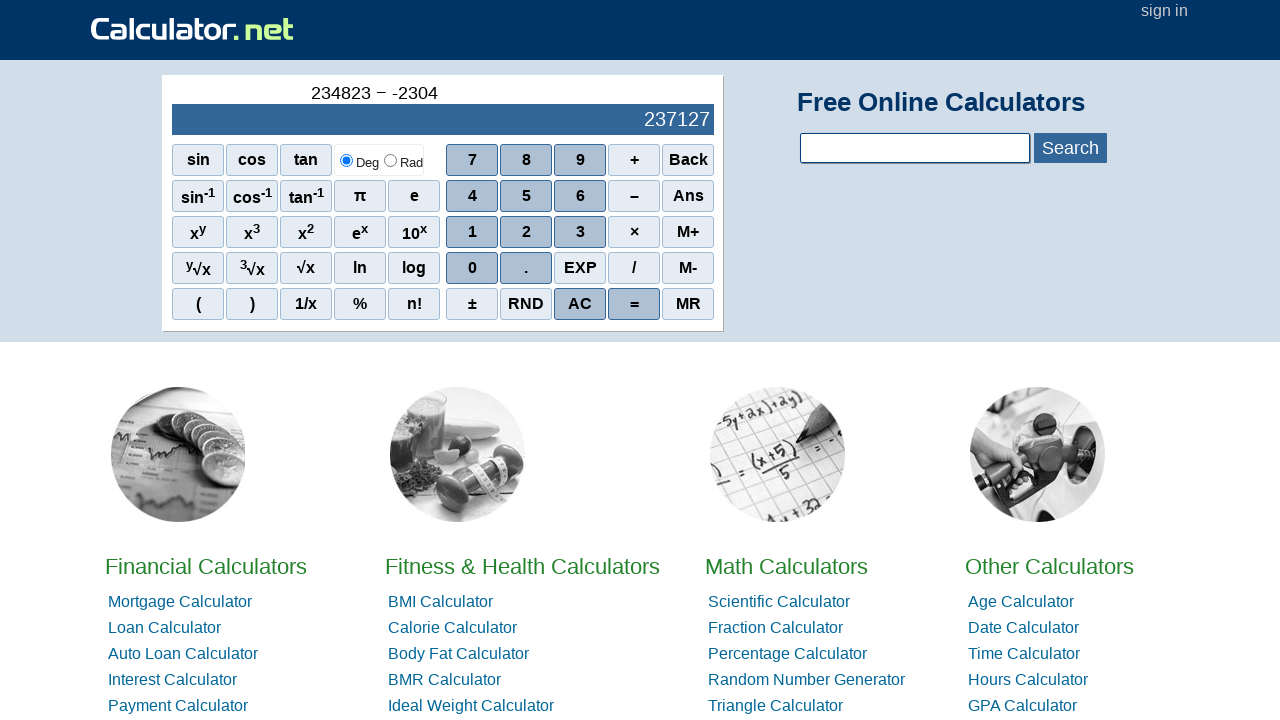

Clicked digit 8 at (526, 160) on xpath=//span[contains(text(),'8')]
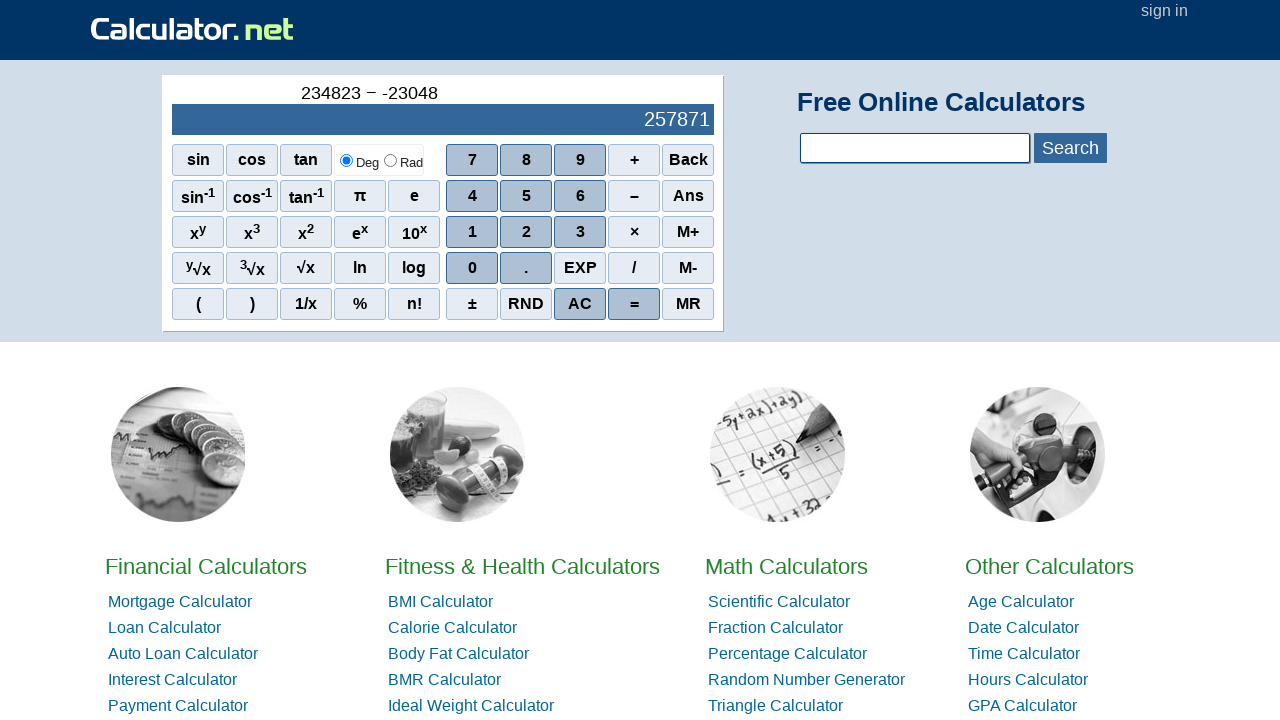

Clicked digit 2 at (526, 232) on xpath=//span[contains(text(),'2')]
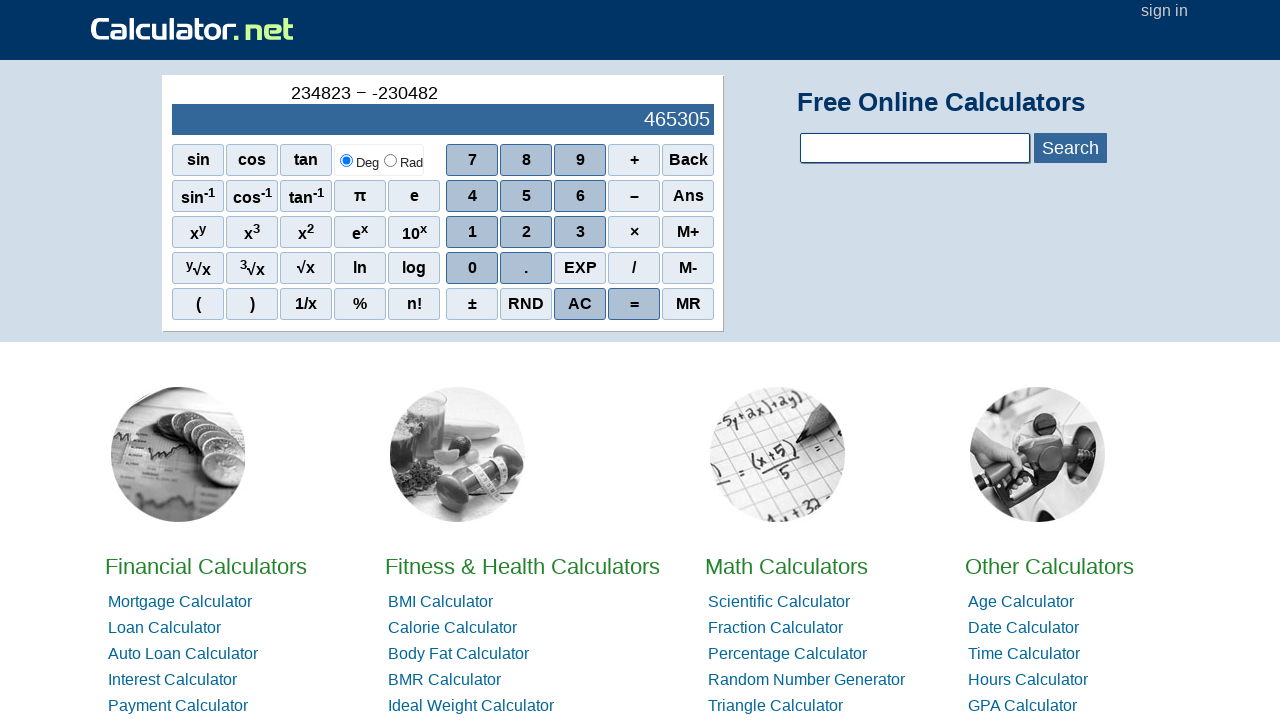

Clicked digit 3 at (580, 232) on xpath=//span[contains(text(),'3')]
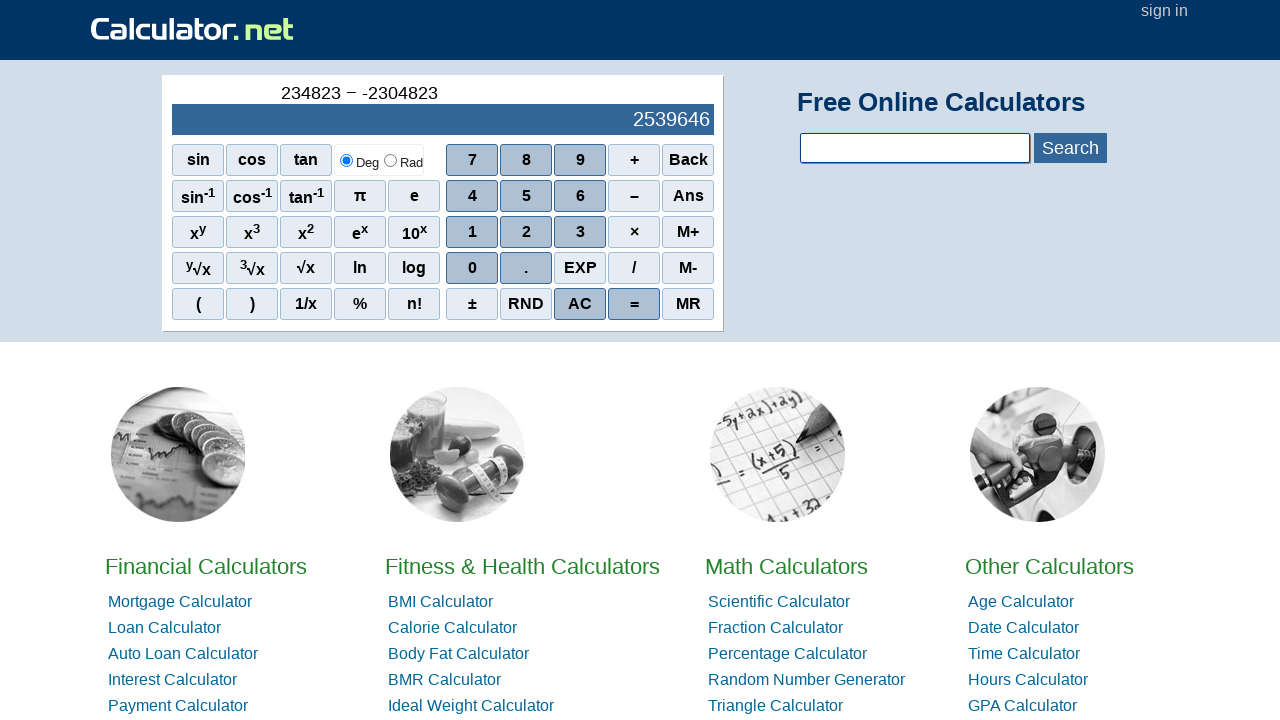

Clicked equals button to calculate result at (634, 304) on xpath=//span[contains(text(),'=')]
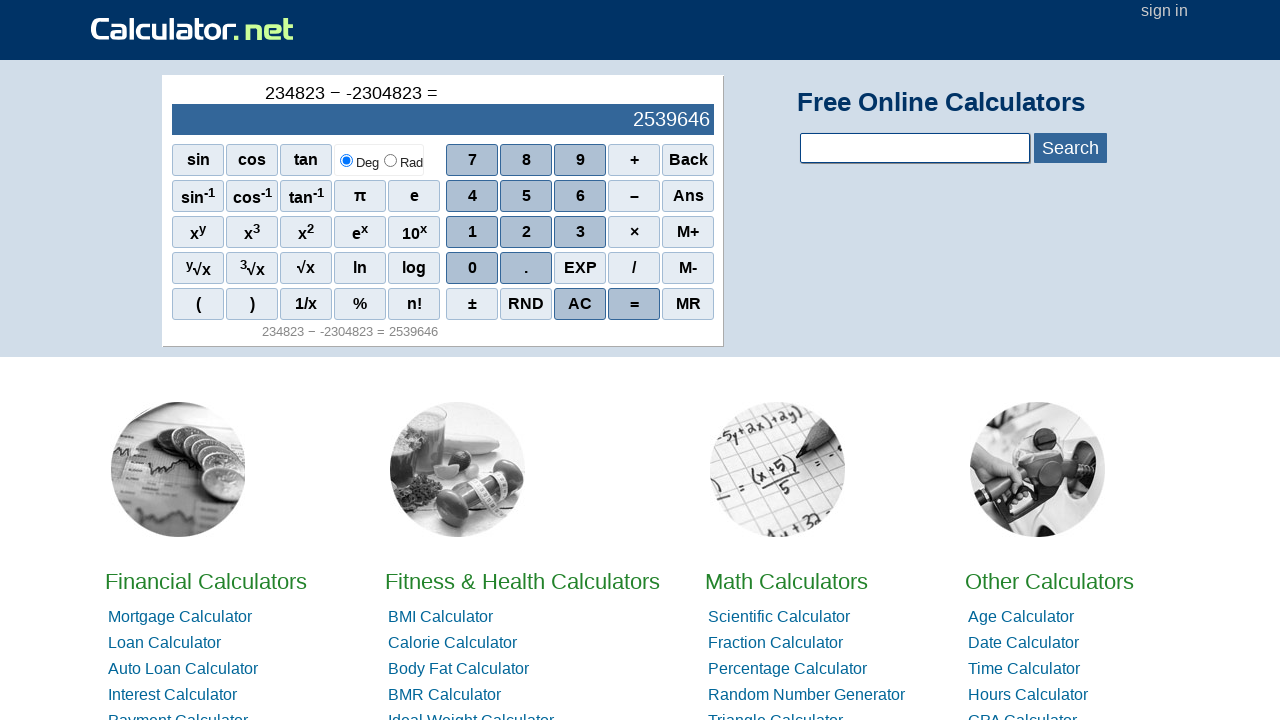

Located result output element
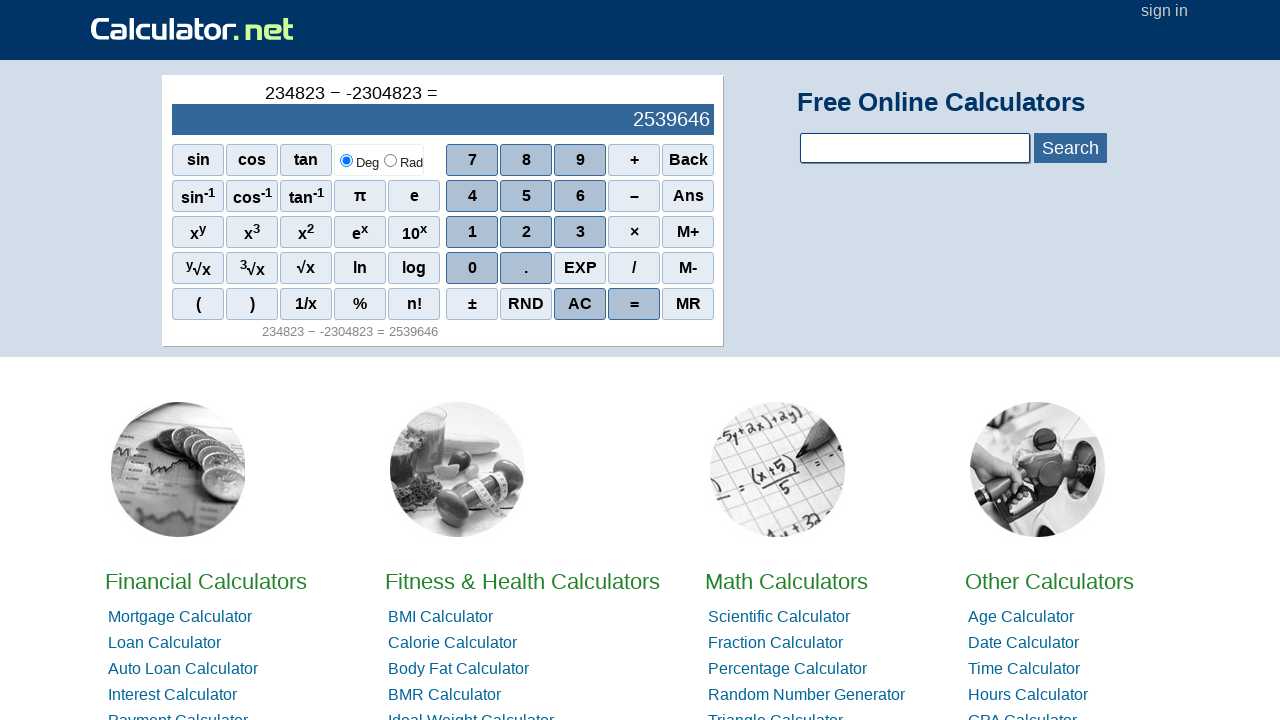

Retrieved result text: 2539646
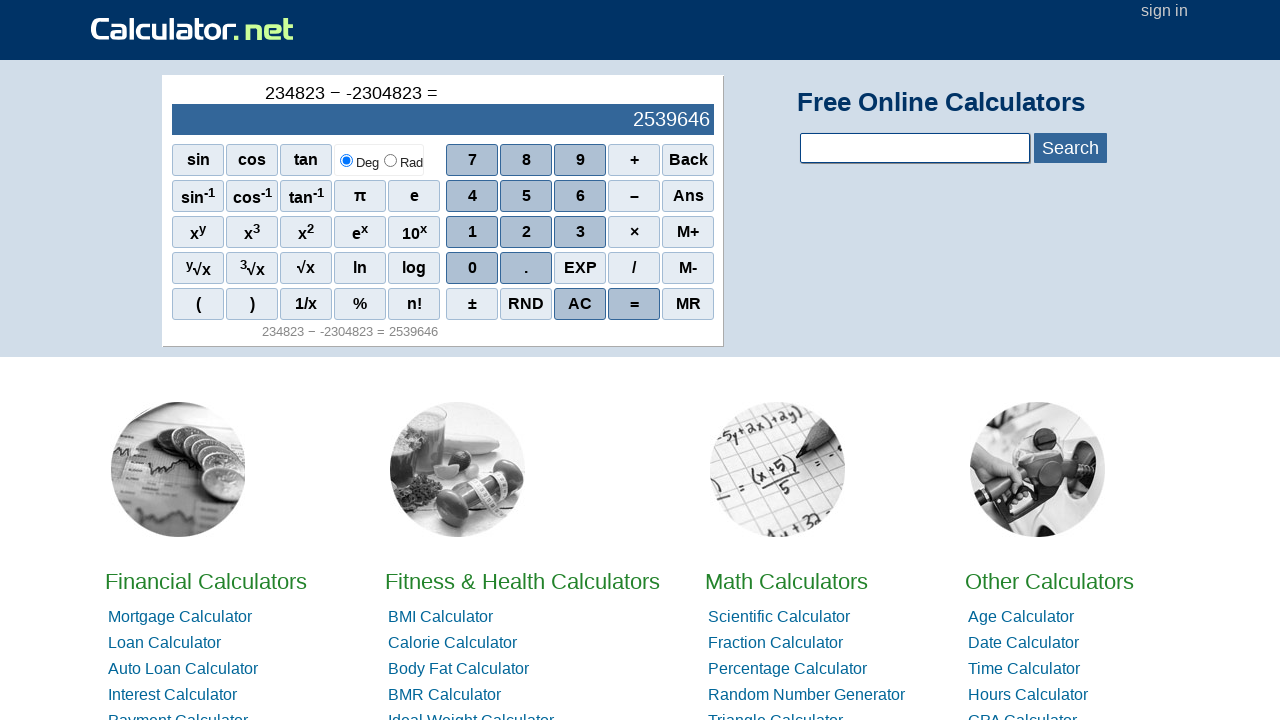

Clicked AC button to clear calculator at (580, 304) on xpath=//span[contains(text(),'AC')]
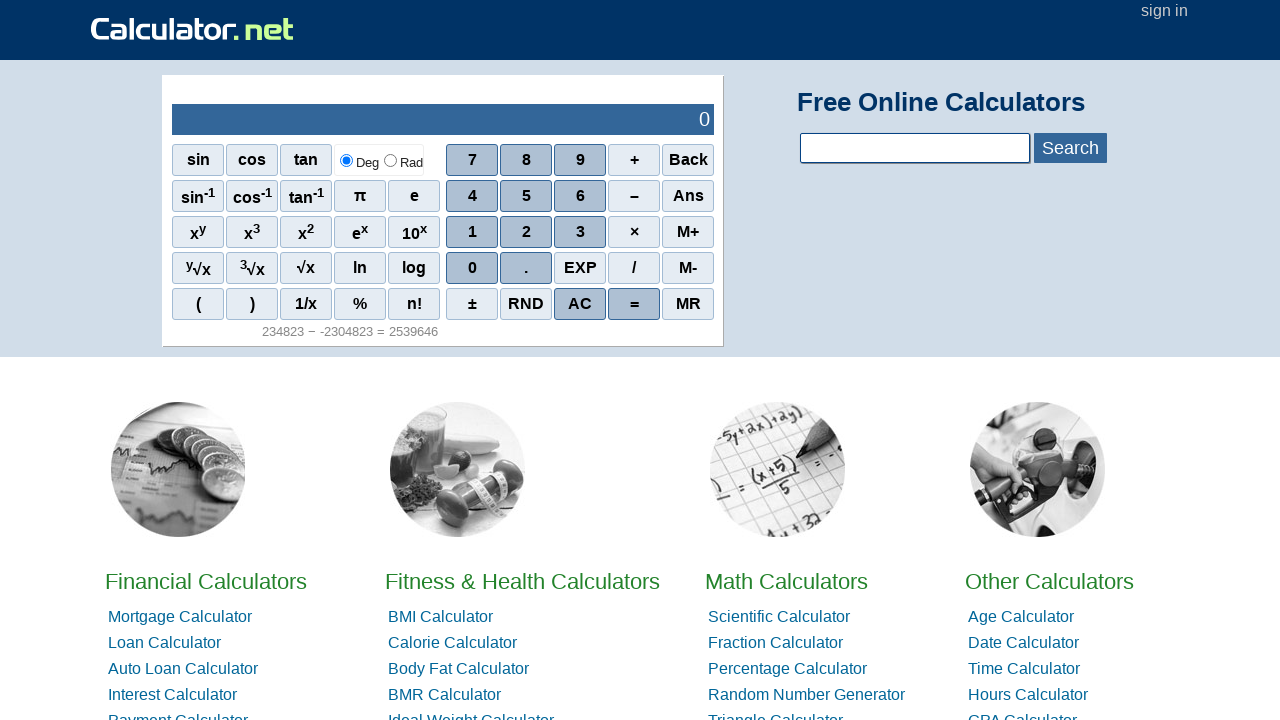

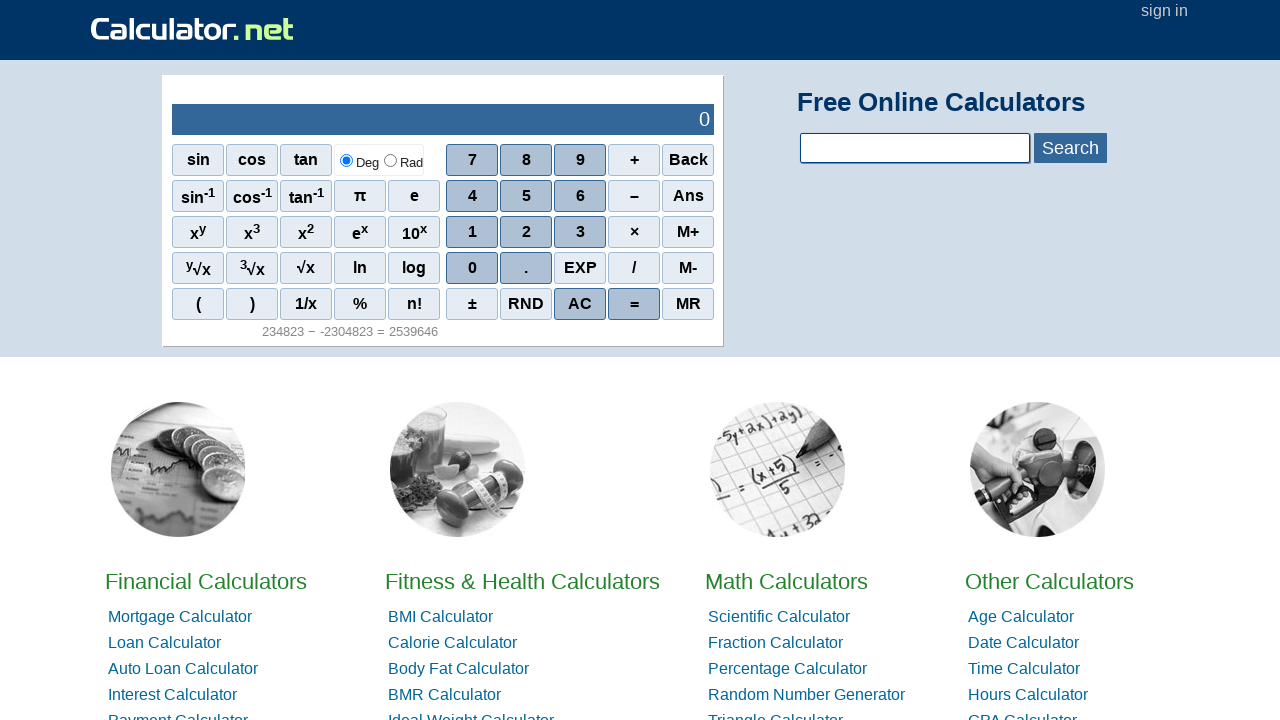